Tests drag-and-drop functionality by shuffling sortable list items into a random order

Starting URL: https://seleniumui.moderntester.pl/sortable.php

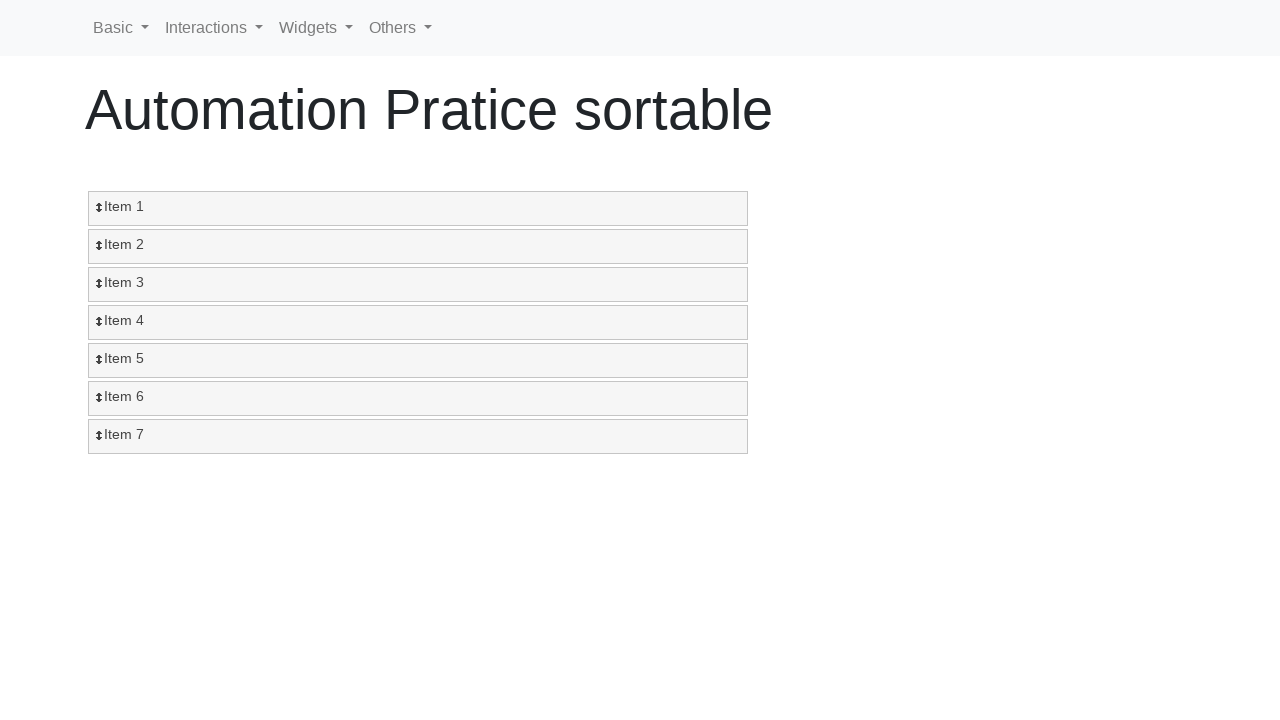

Navigated to sortable list test page
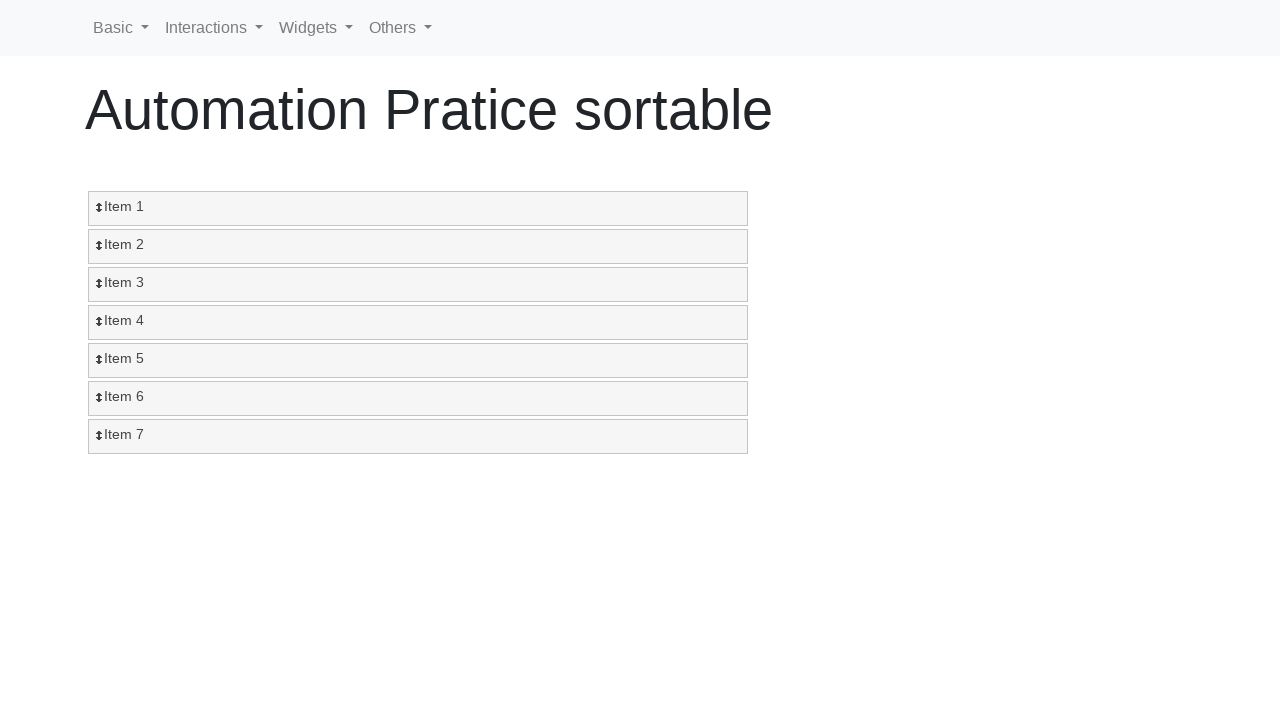

Retrieved 7 sortable list items
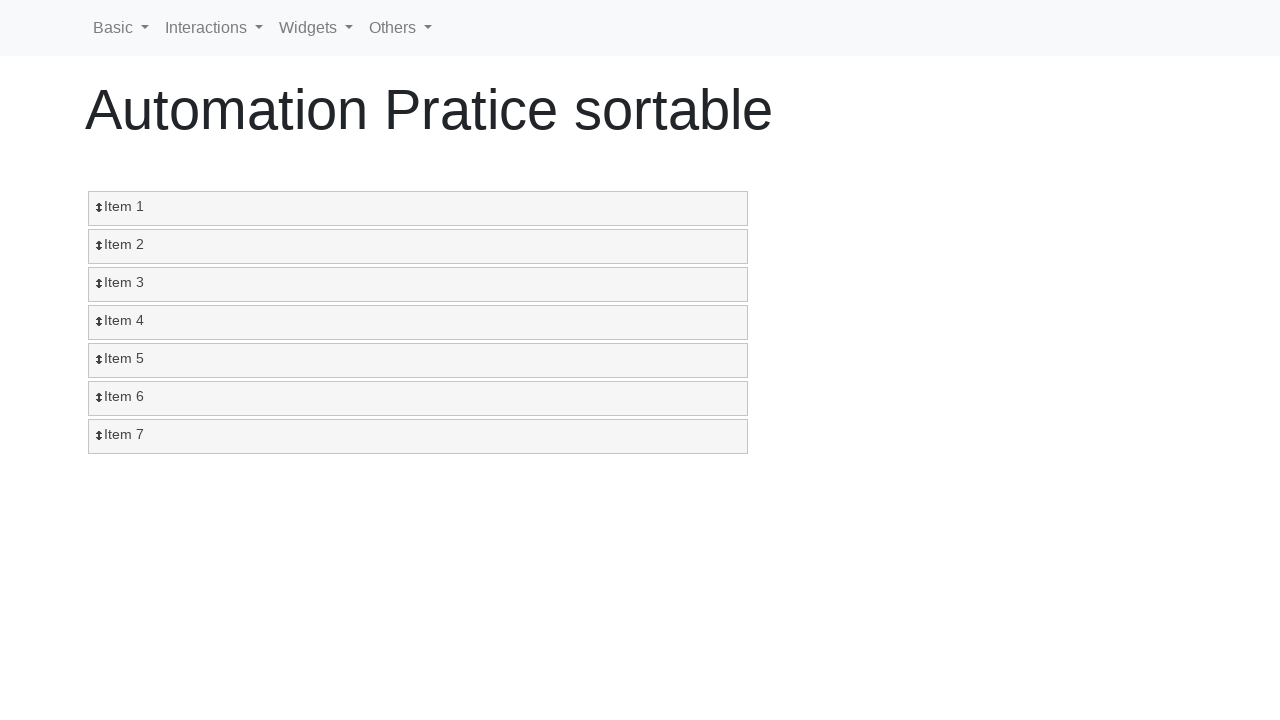

Created shuffled order of indices: [1, 0, 5, 2, 4, 3, 6]
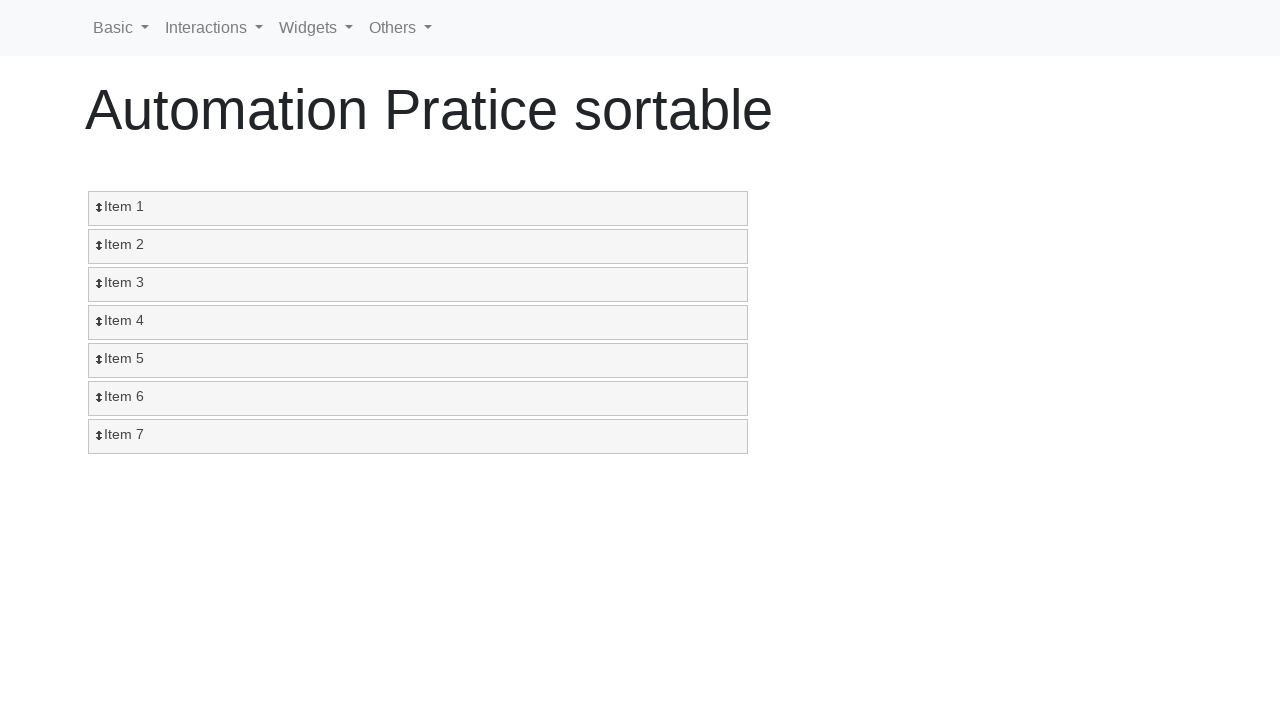

Dragged item at index 1 to position 1 at (418, 209)
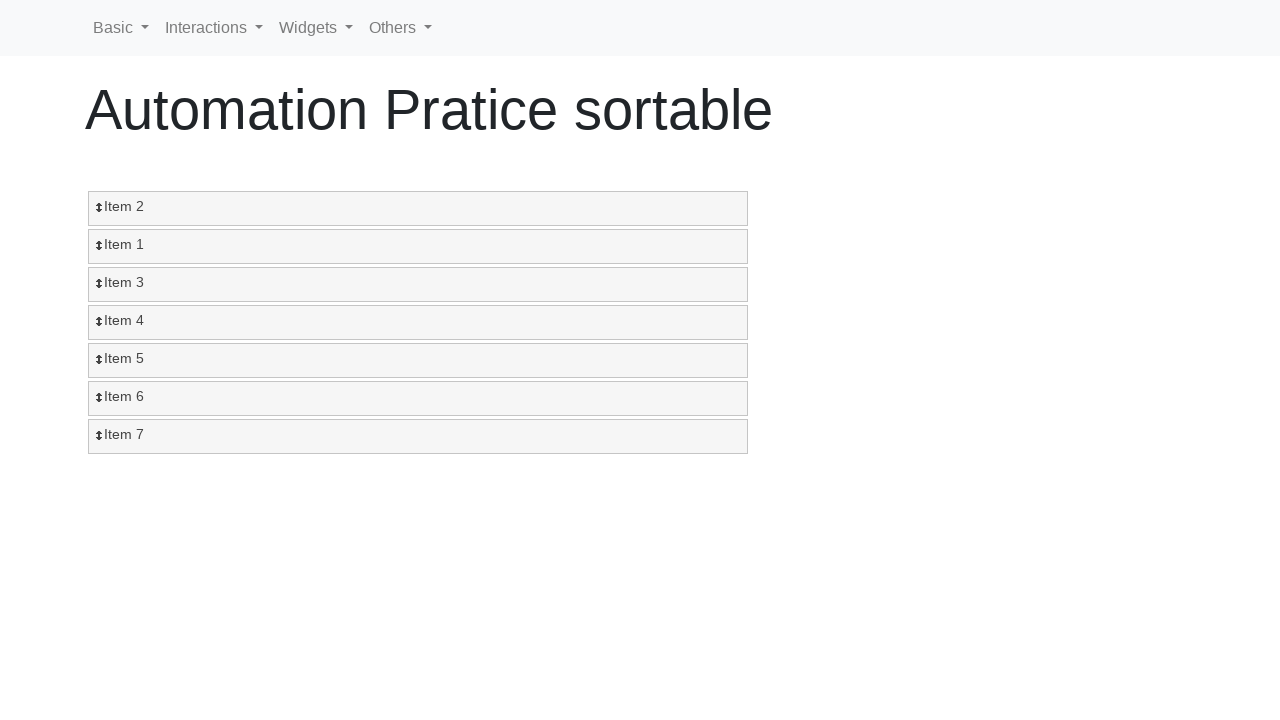

Dragged item at index 0 to position 2 at (418, 247)
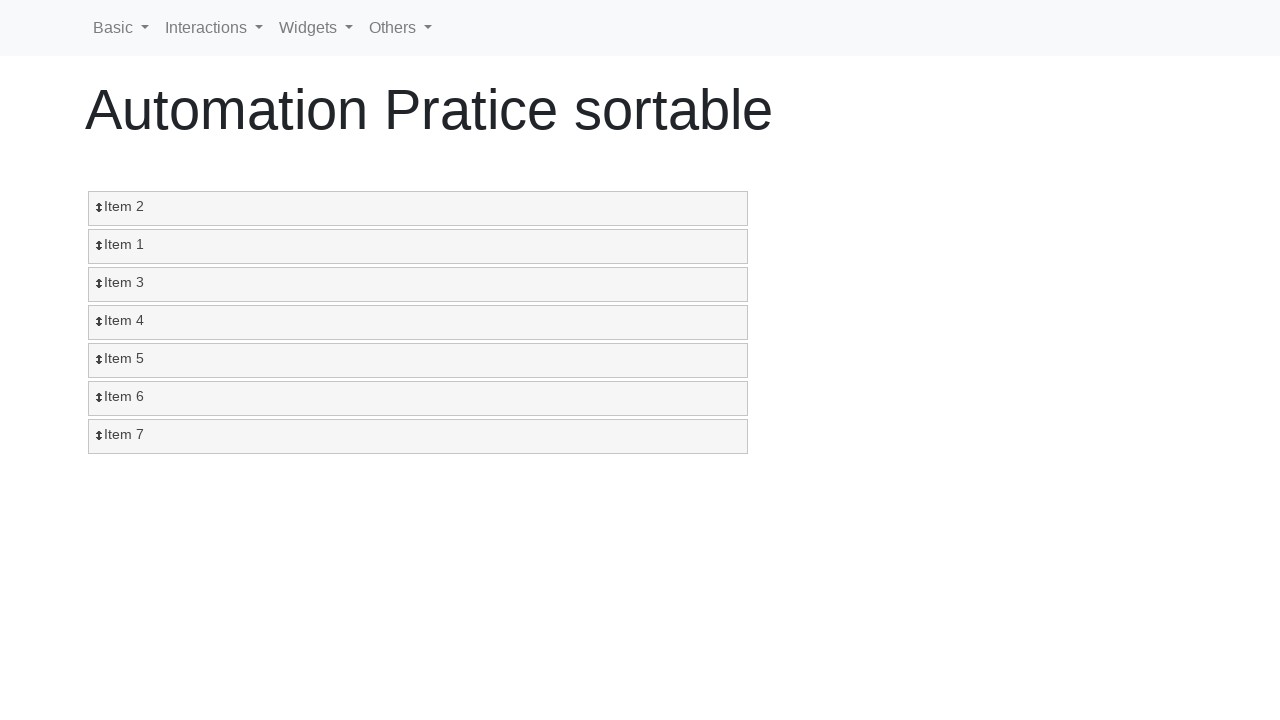

Dragged item at index 5 to position 3 at (418, 285)
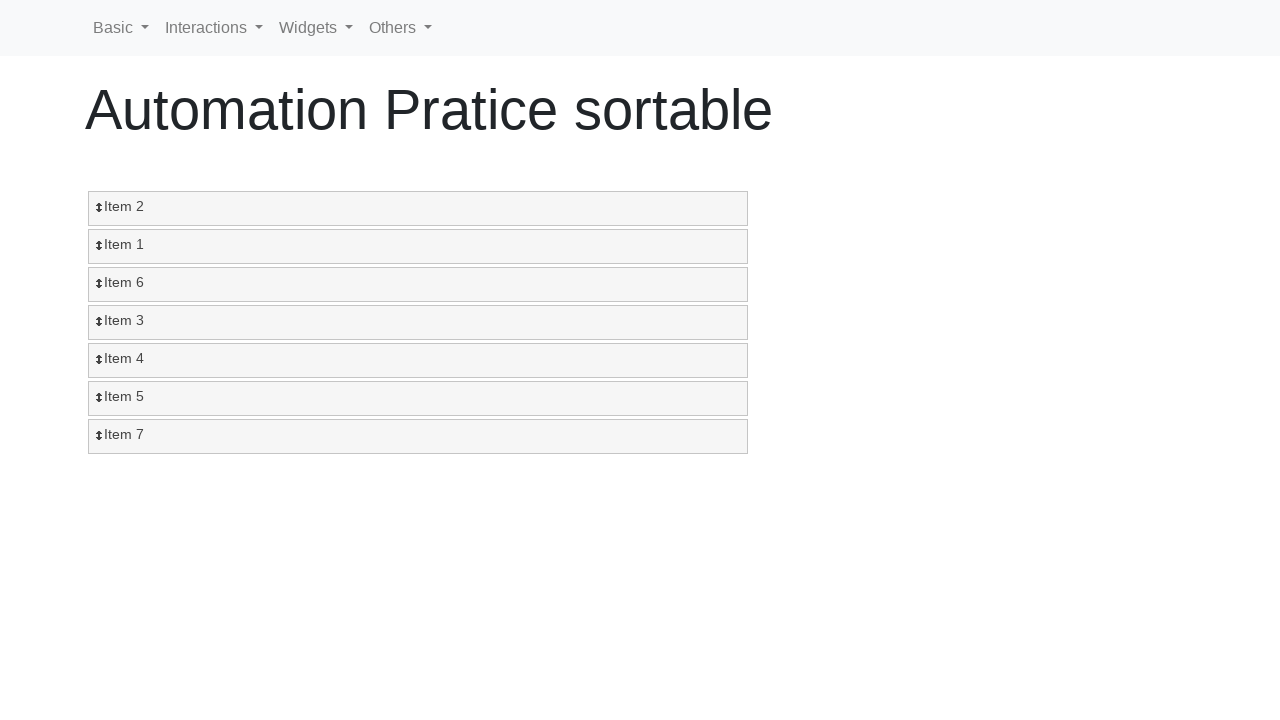

Dragged item at index 2 to position 4 at (418, 323)
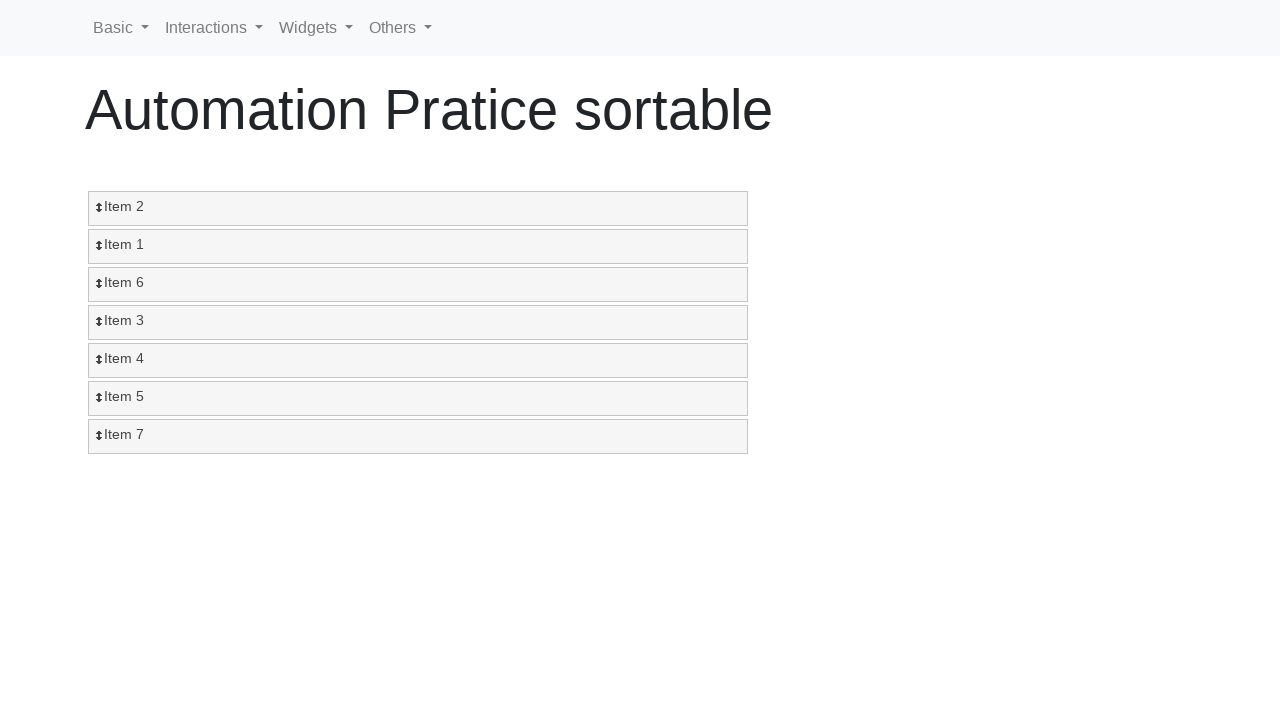

Dragged item at index 4 to position 5 at (418, 361)
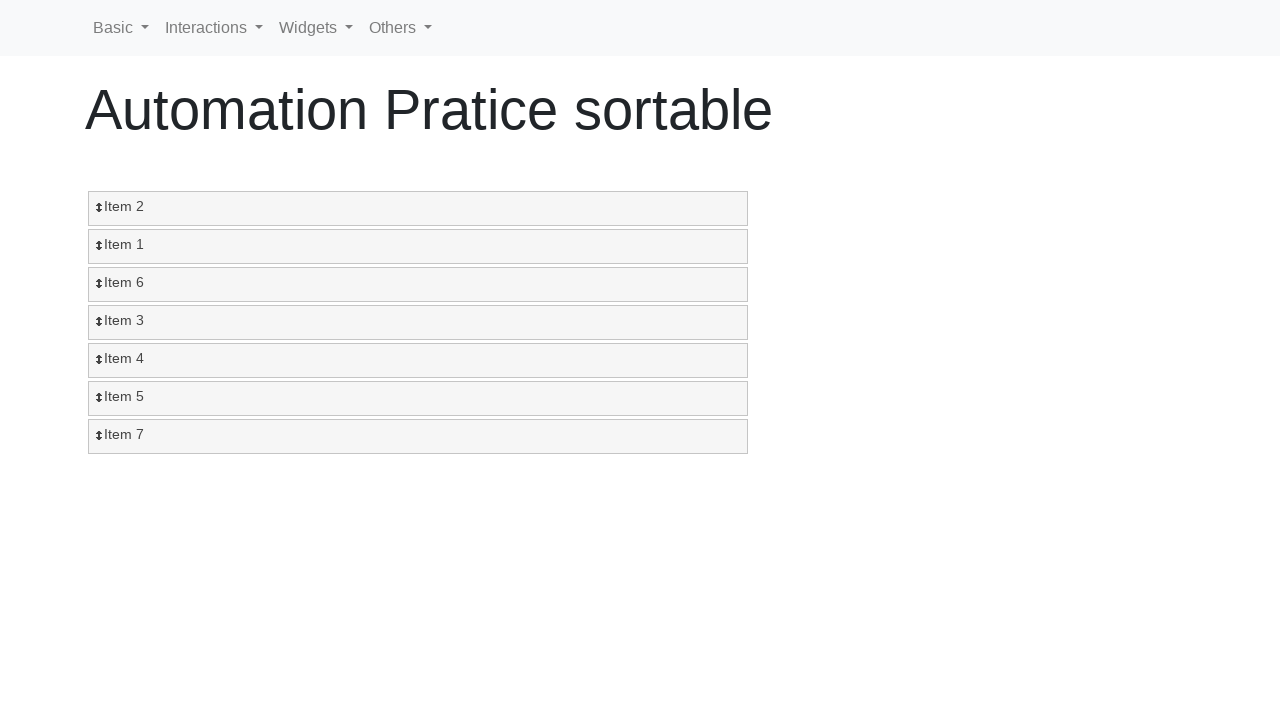

Dragged item at index 3 to position 6 at (418, 399)
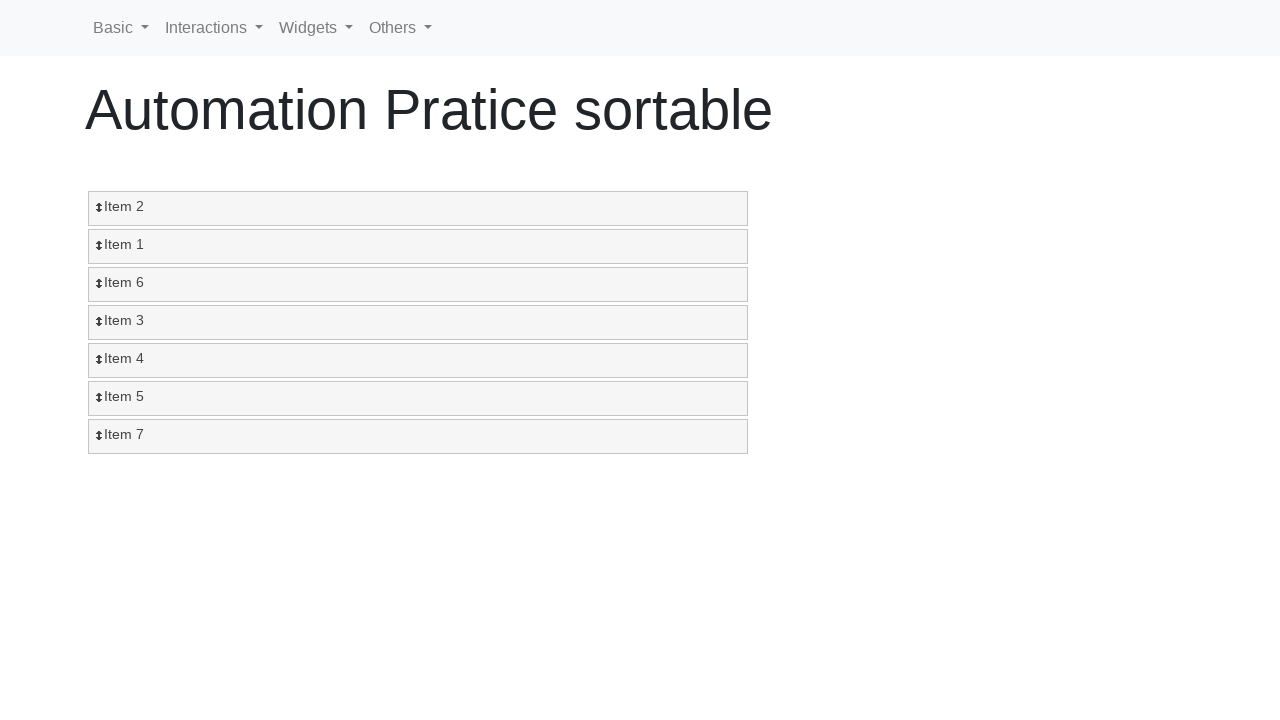

Dragged item at index 6 to position 7 at (418, 437)
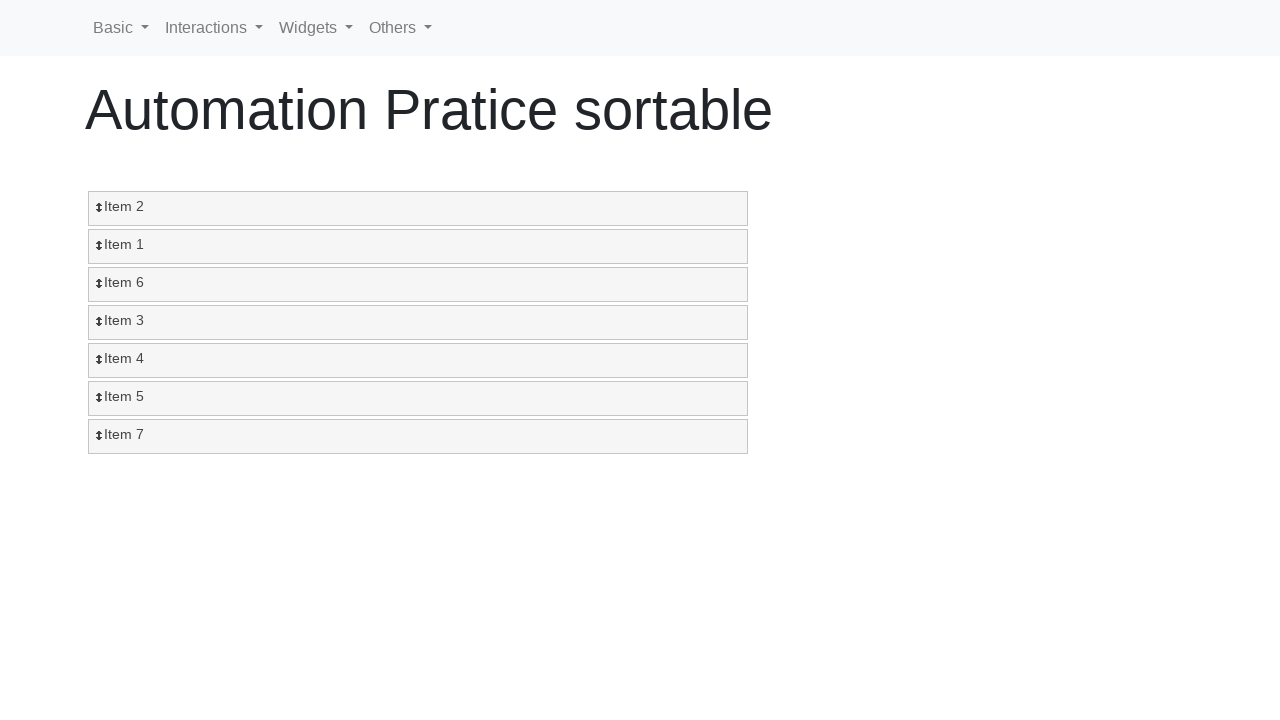

Verified sortable list items are present after reordering
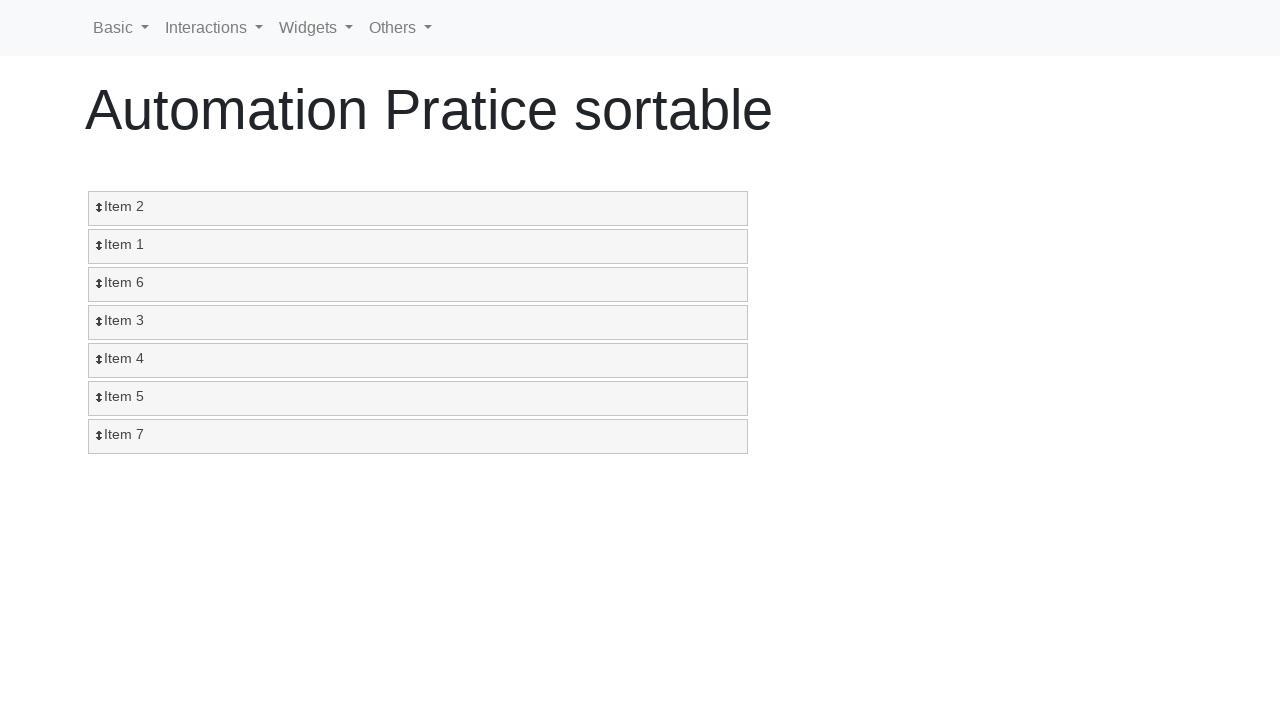

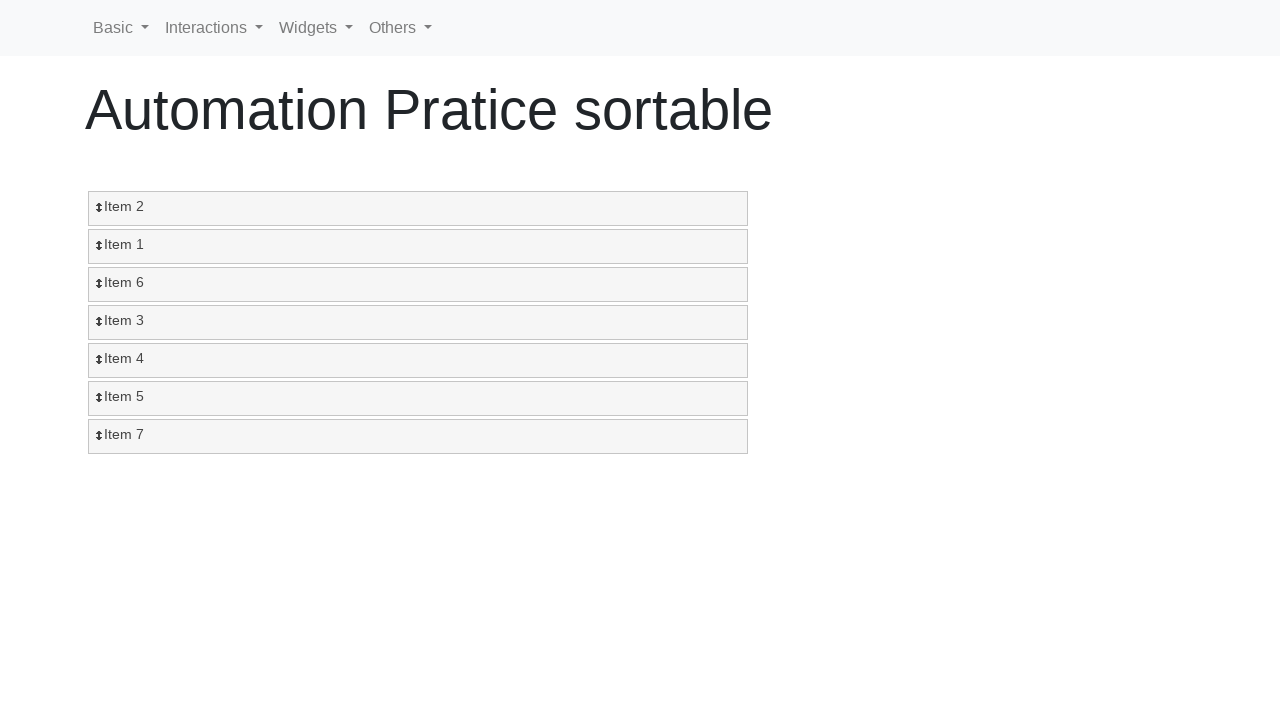